Tests mouse hover functionality by hovering over a dropdown button and clicking on a specific link from the revealed dropdown menu

Starting URL: https://seleniumpractise.blogspot.com/2016/08/how-to-perform-mouse-hover-in-selenium.html

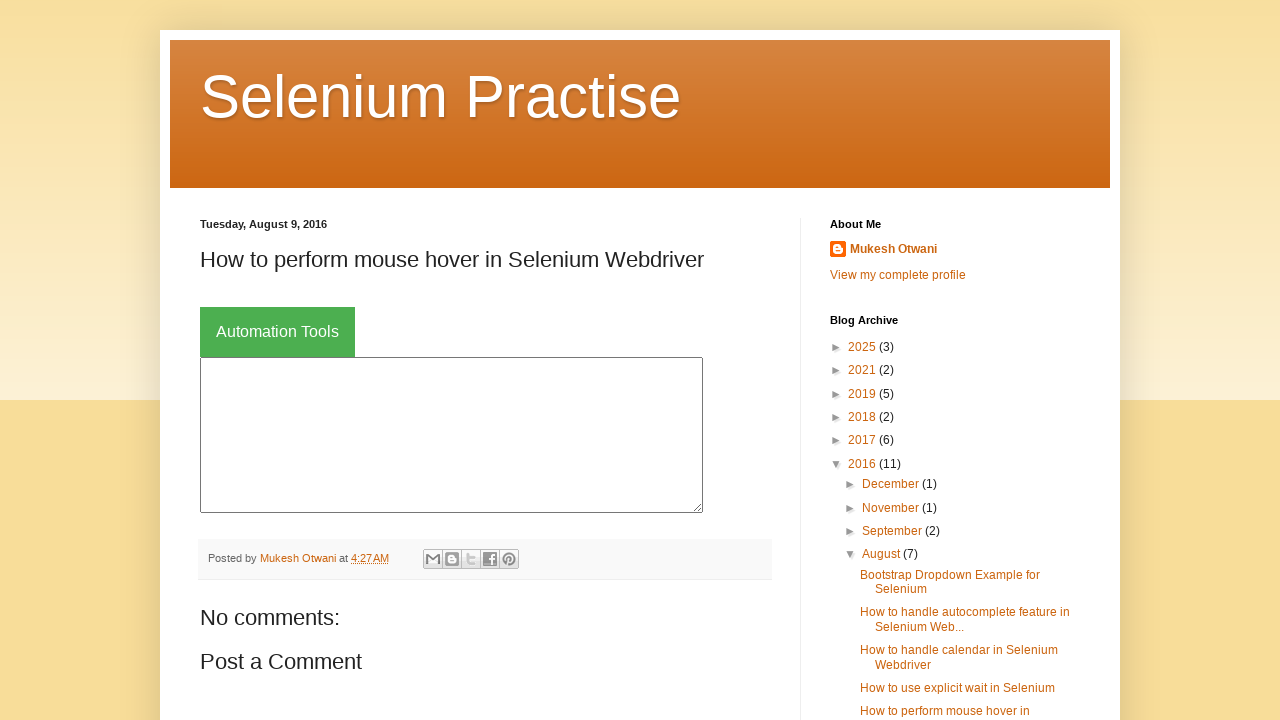

Hovered over dropdown button to reveal menu at (278, 332) on button.dropbtn
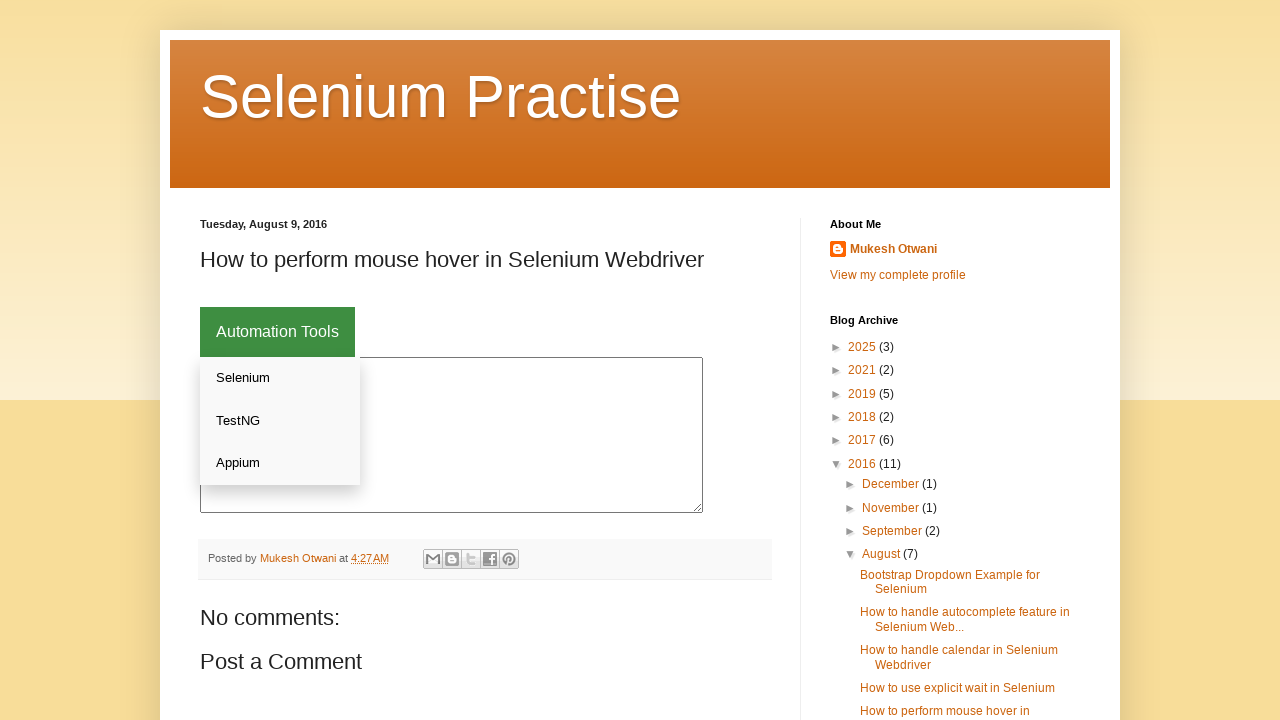

Located dropdown menu links
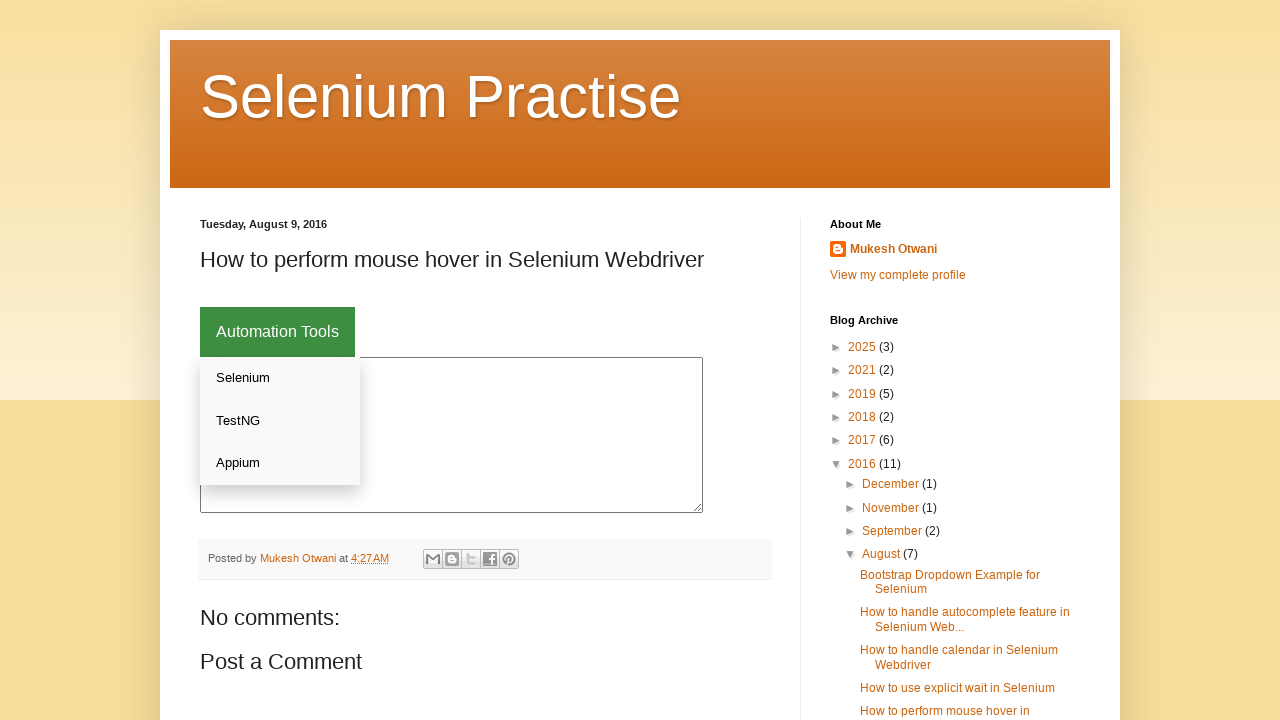

Counted 3 links in dropdown menu
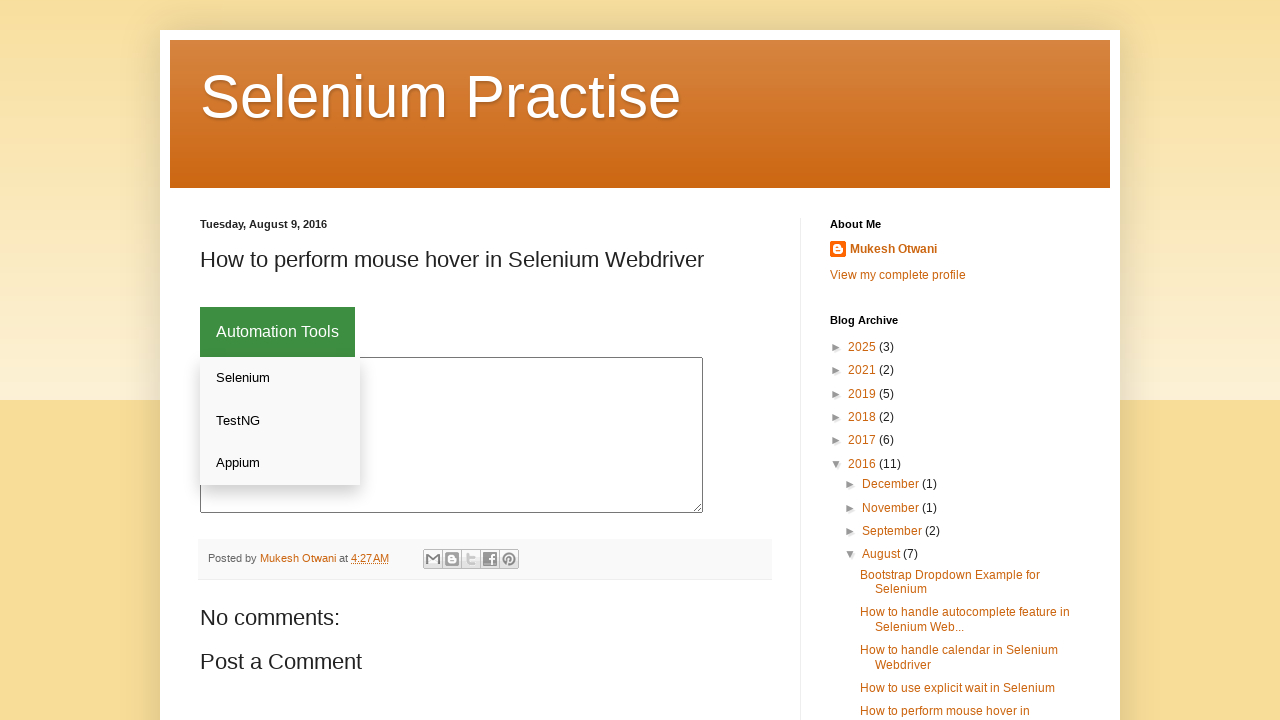

Retrieved text from dropdown link 1: 'Selenium'
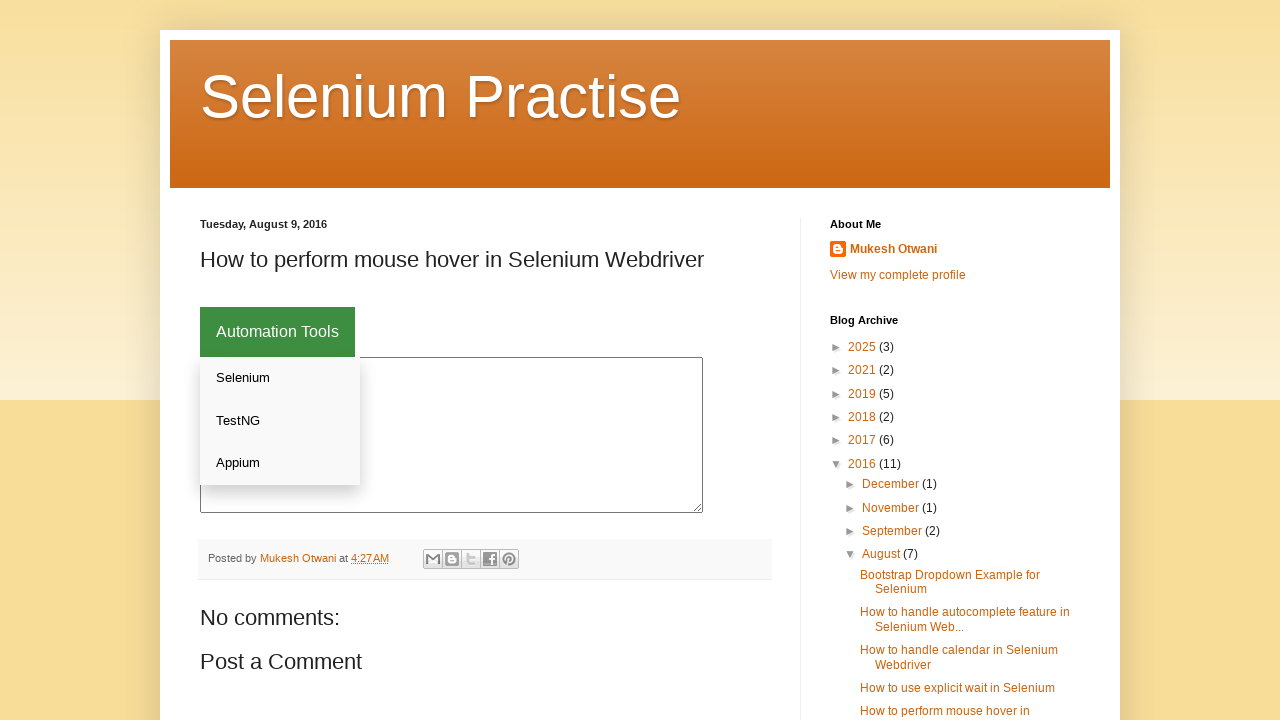

Retrieved text from dropdown link 2: 'TestNG'
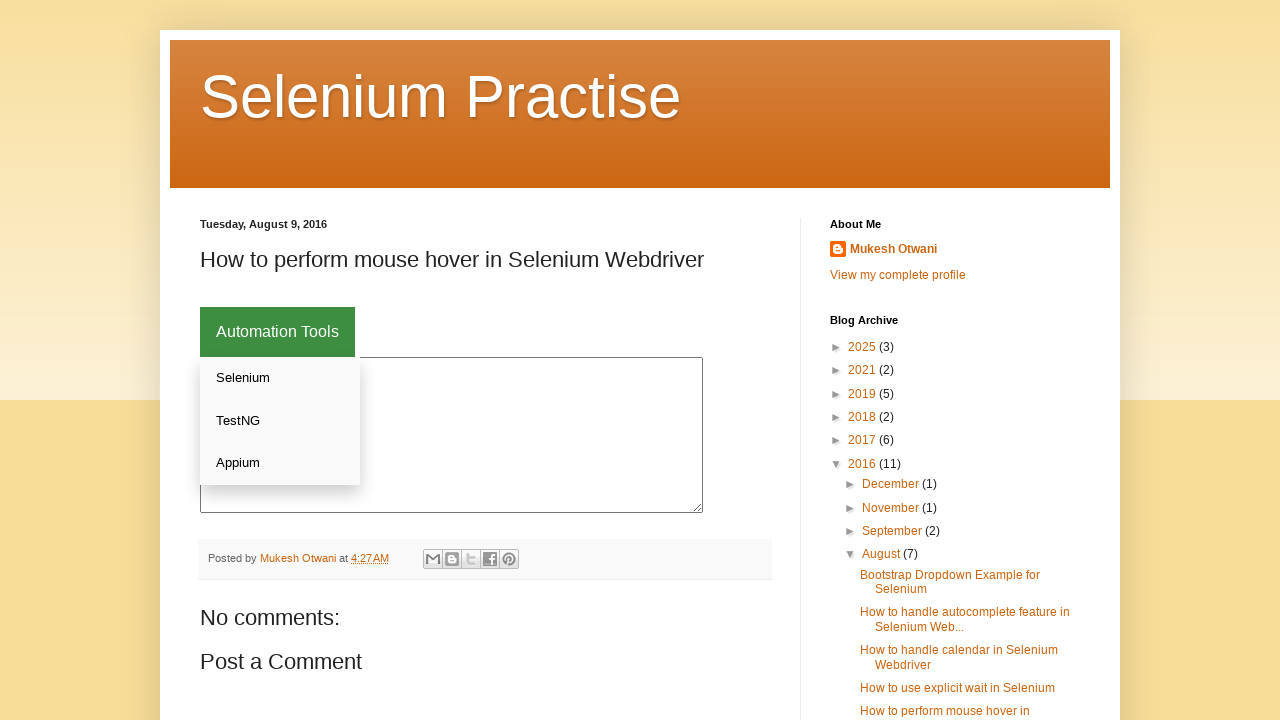

Retrieved text from dropdown link 3: 'Appium'
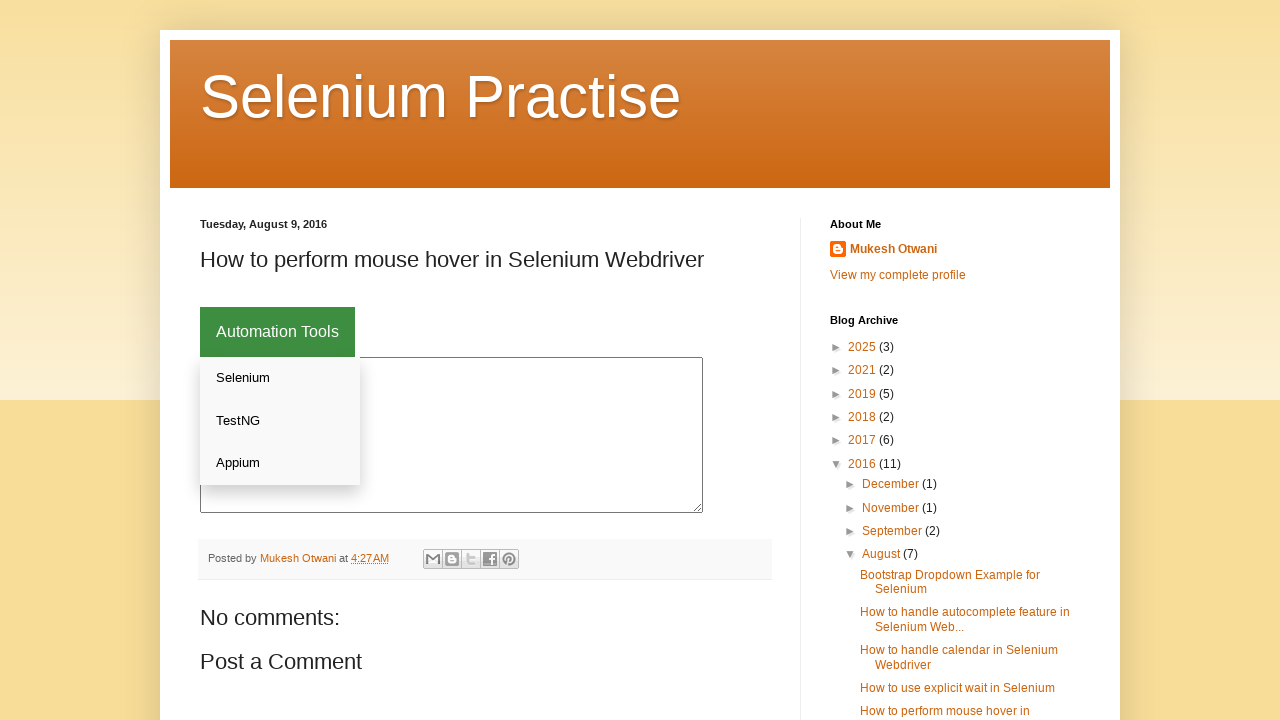

Clicked on 'Appium' link from dropdown menu at (280, 463) on div.dropdown-content a >> nth=2
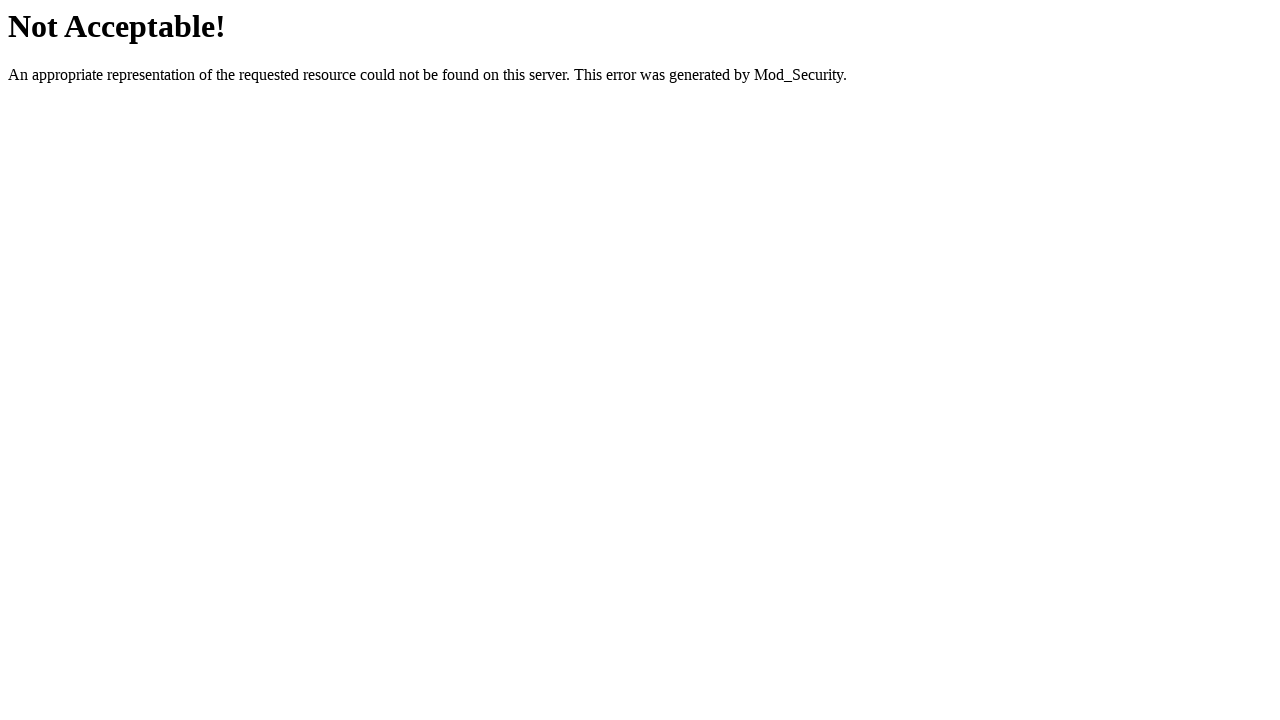

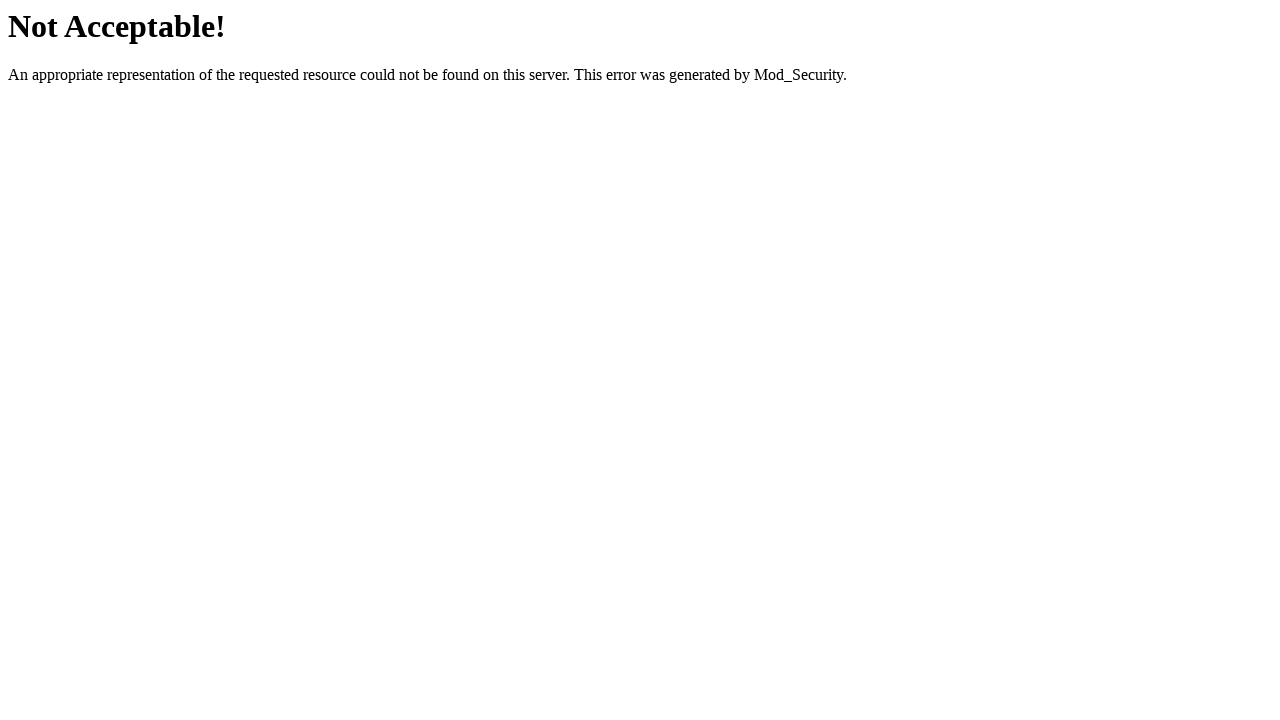